Tests navigation flow by first visiting the sitemap XML page, then navigating to the main homepage, and clicking the "Get Started Now" button.

Starting URL: https://www.getcalley.com/page-sitemap.xml

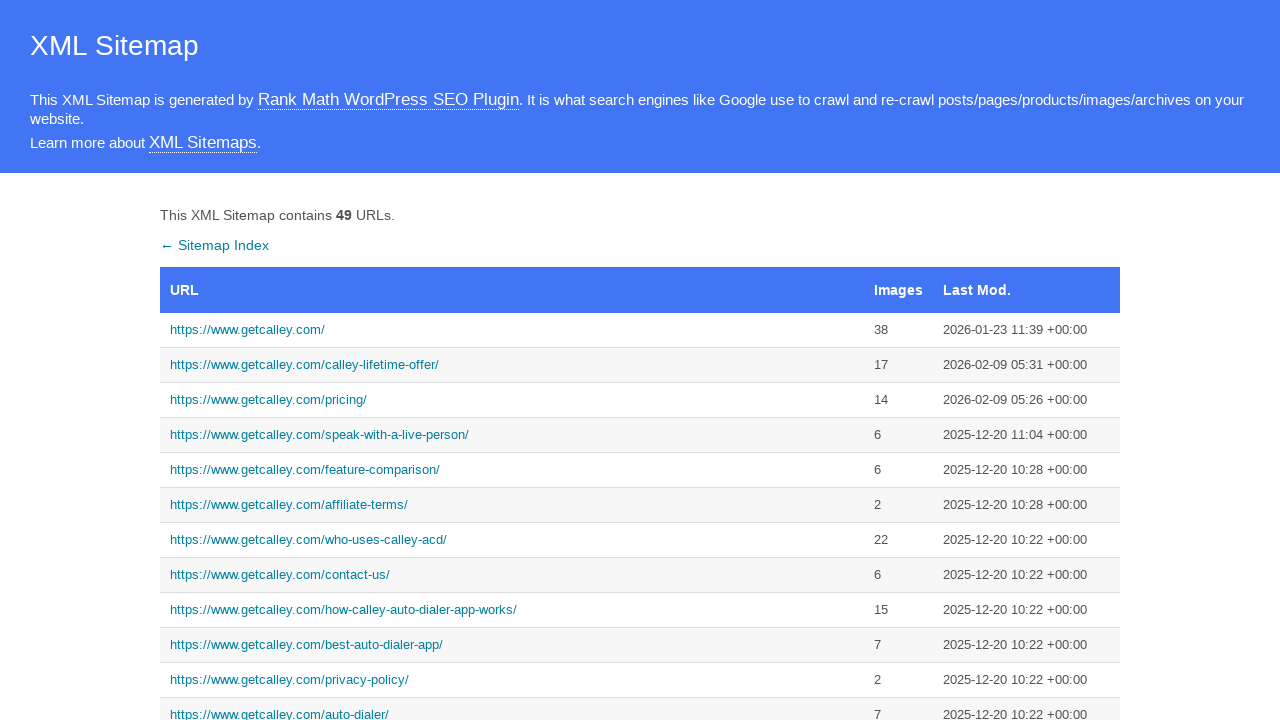

Sitemap XML page loaded (domcontentloaded)
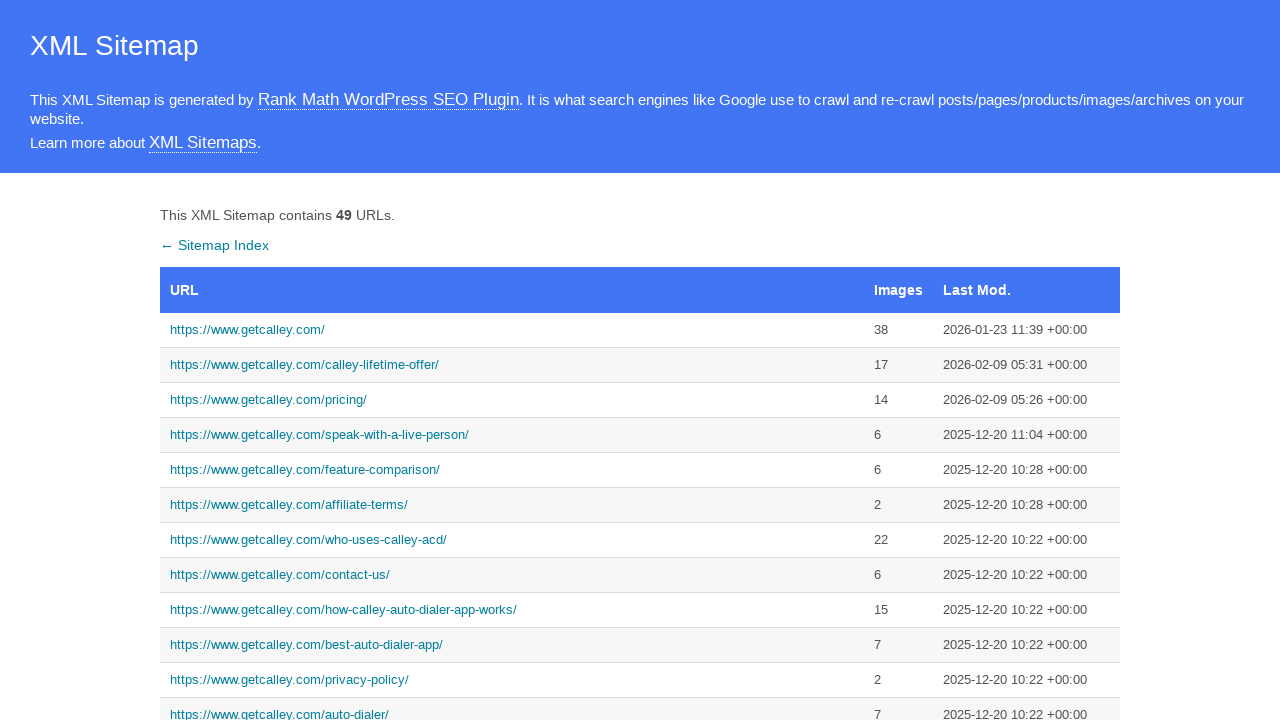

Navigated to main homepage
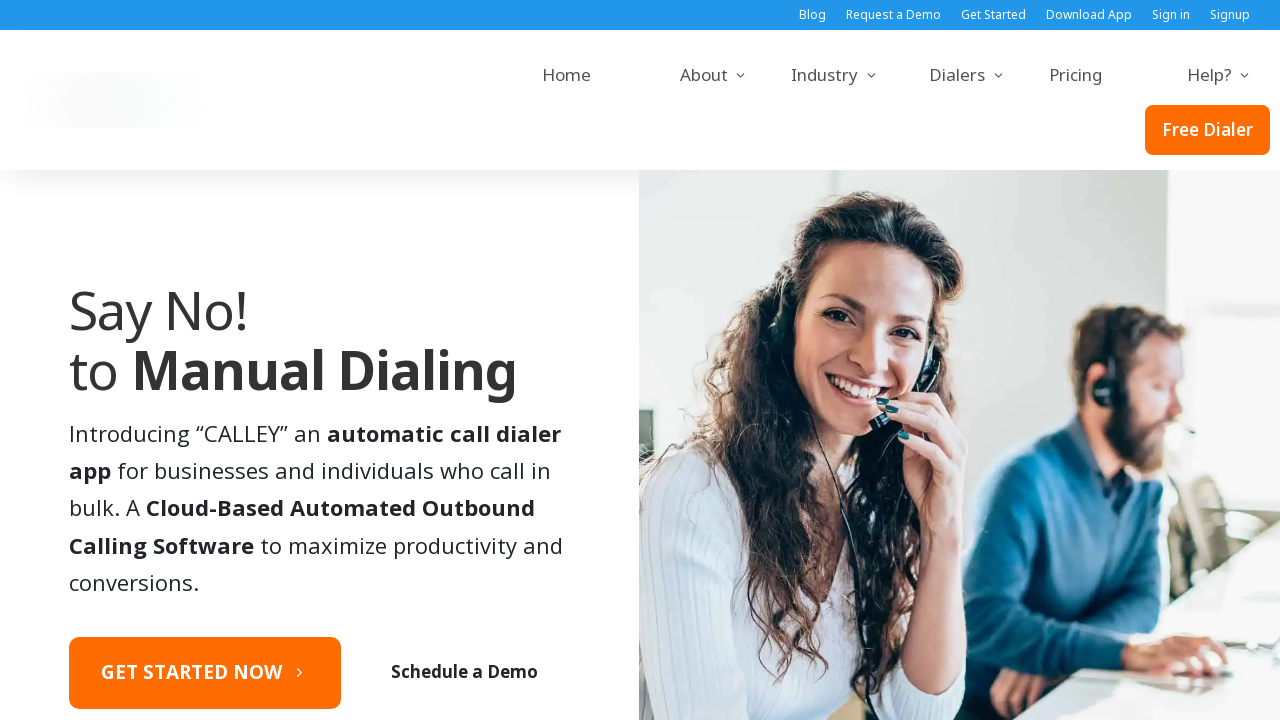

Homepage loaded (domcontentloaded)
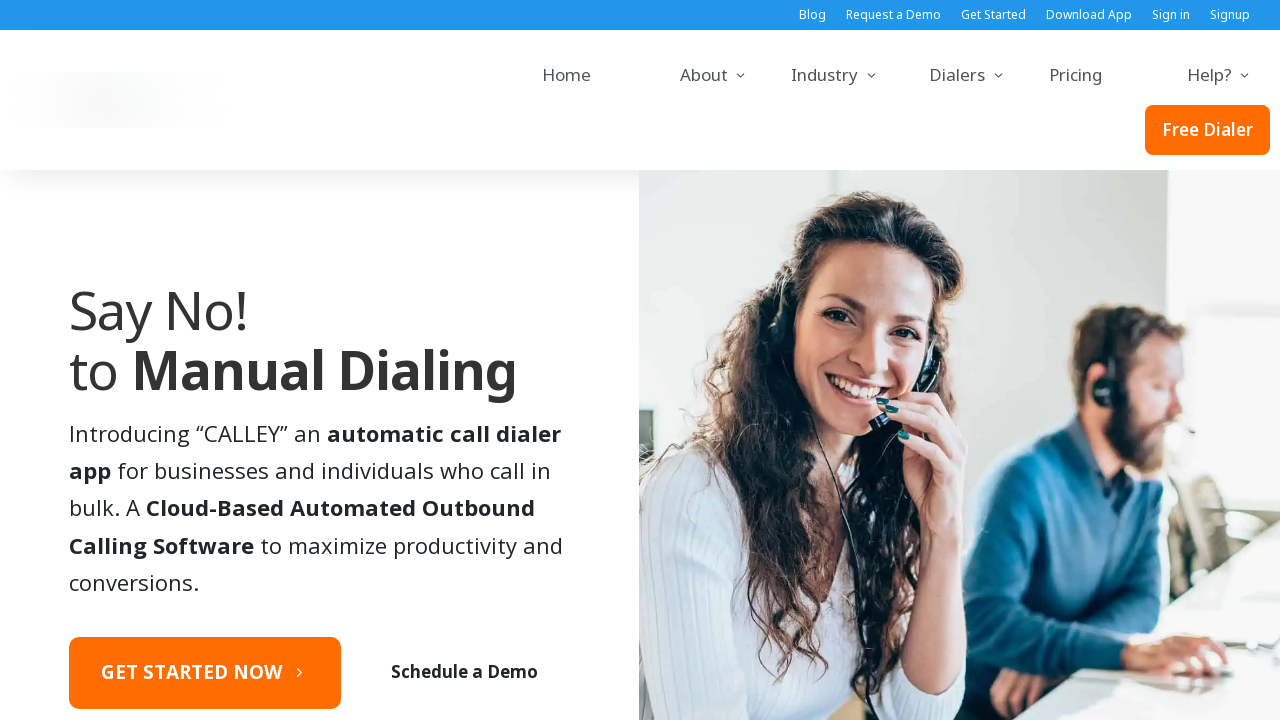

Clicked the 'Get Started Now' button at (191, 673) on xpath=//div[text()='Get Started Now']
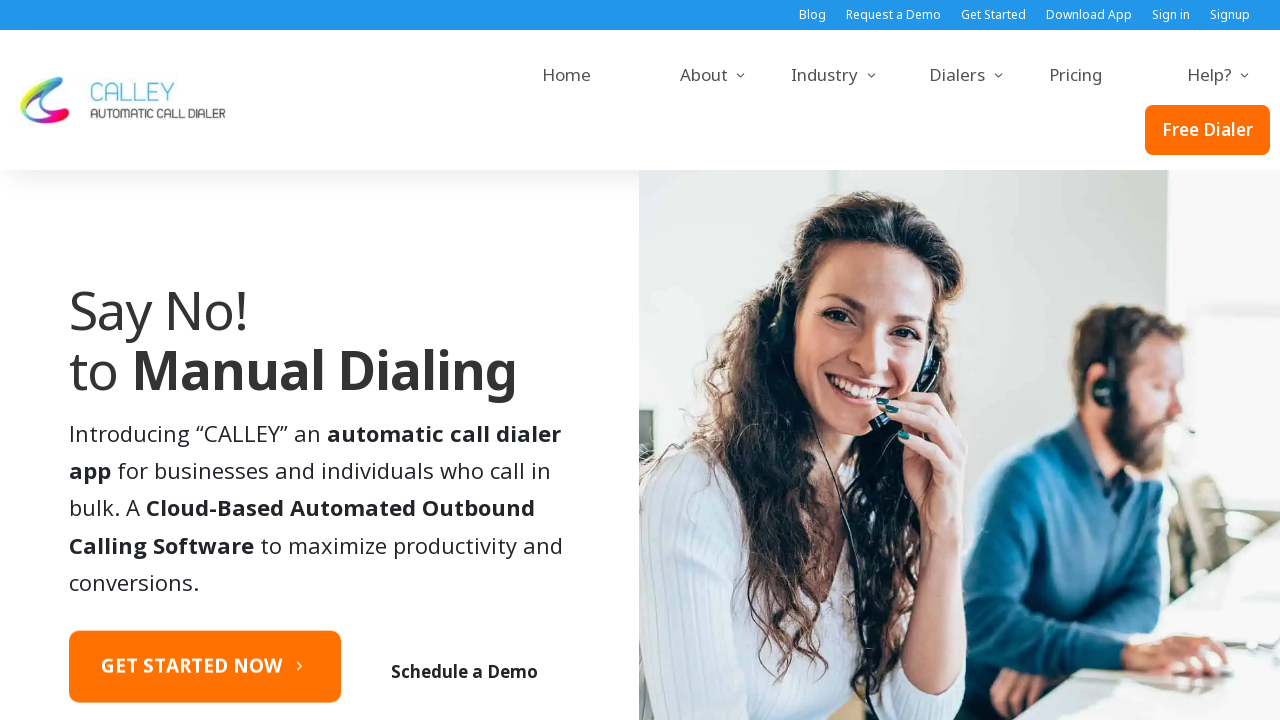

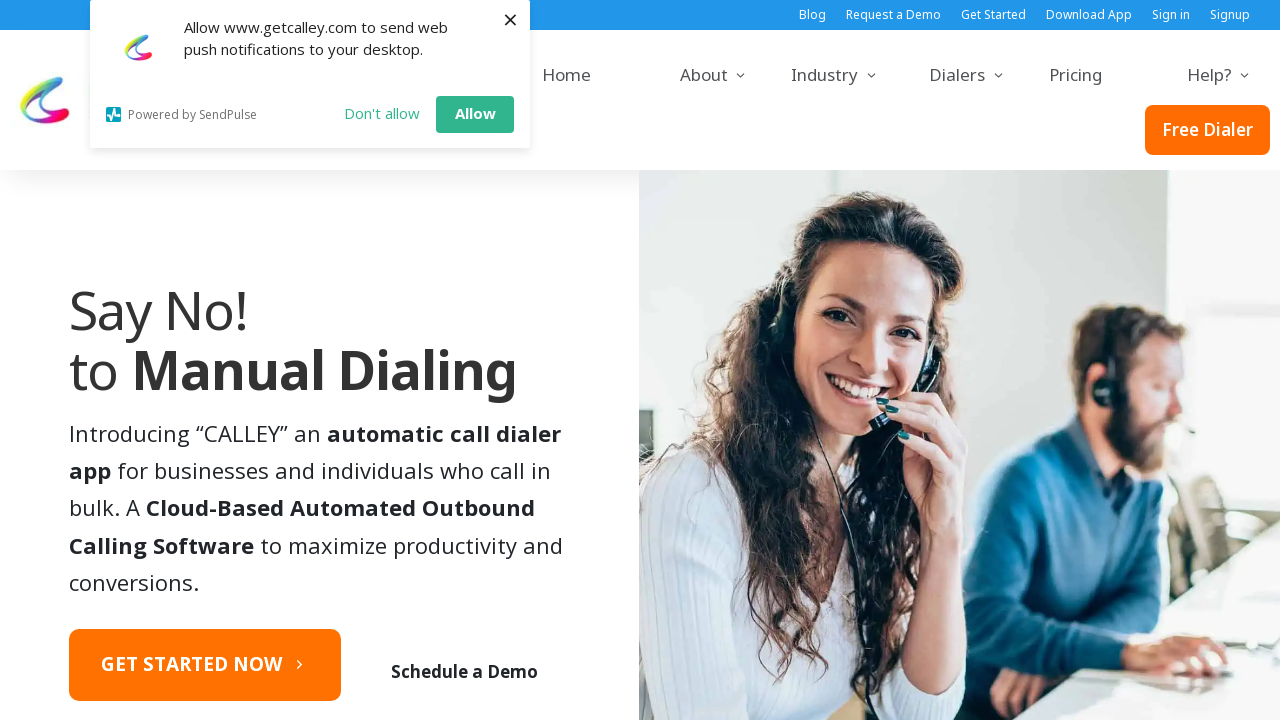